Tests JavaScript confirmation alert by clicking a button, accepting the alert to verify "Ok" message, then clicking again and dismissing to verify "Cancel" message

Starting URL: https://loopcamp.vercel.app/javascript-alerts.html

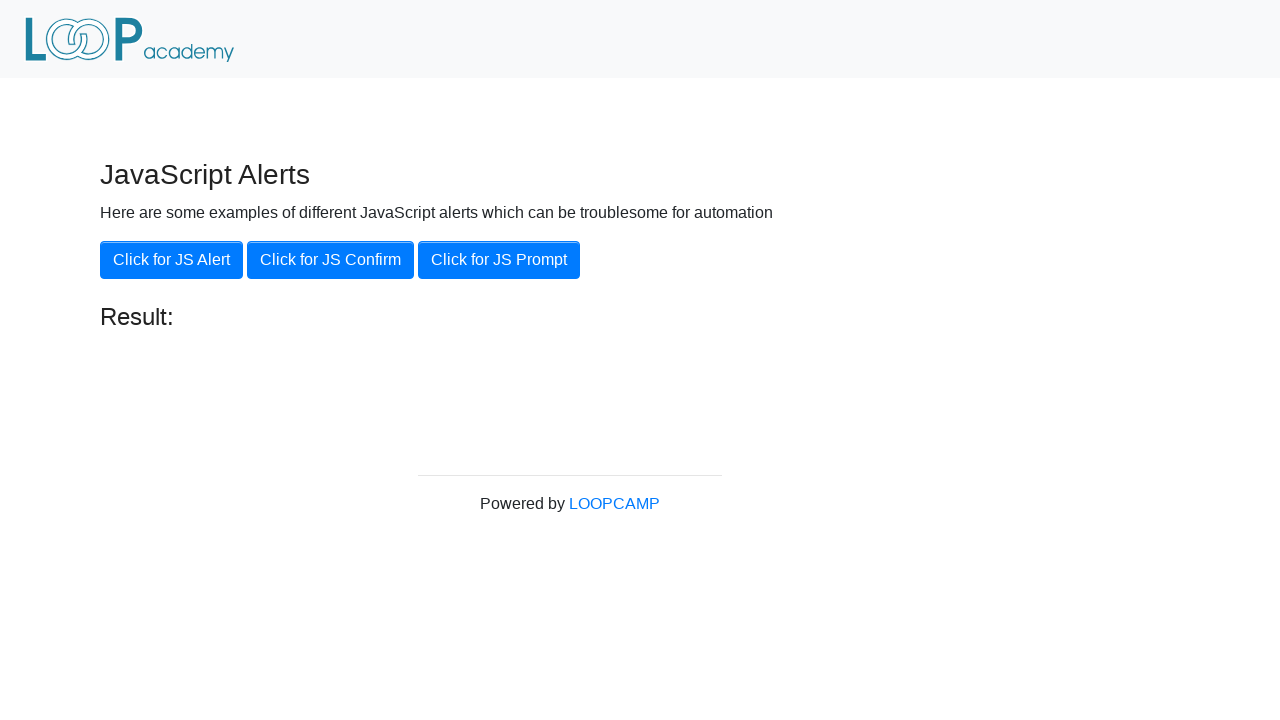

Navigated to JavaScript alerts test page
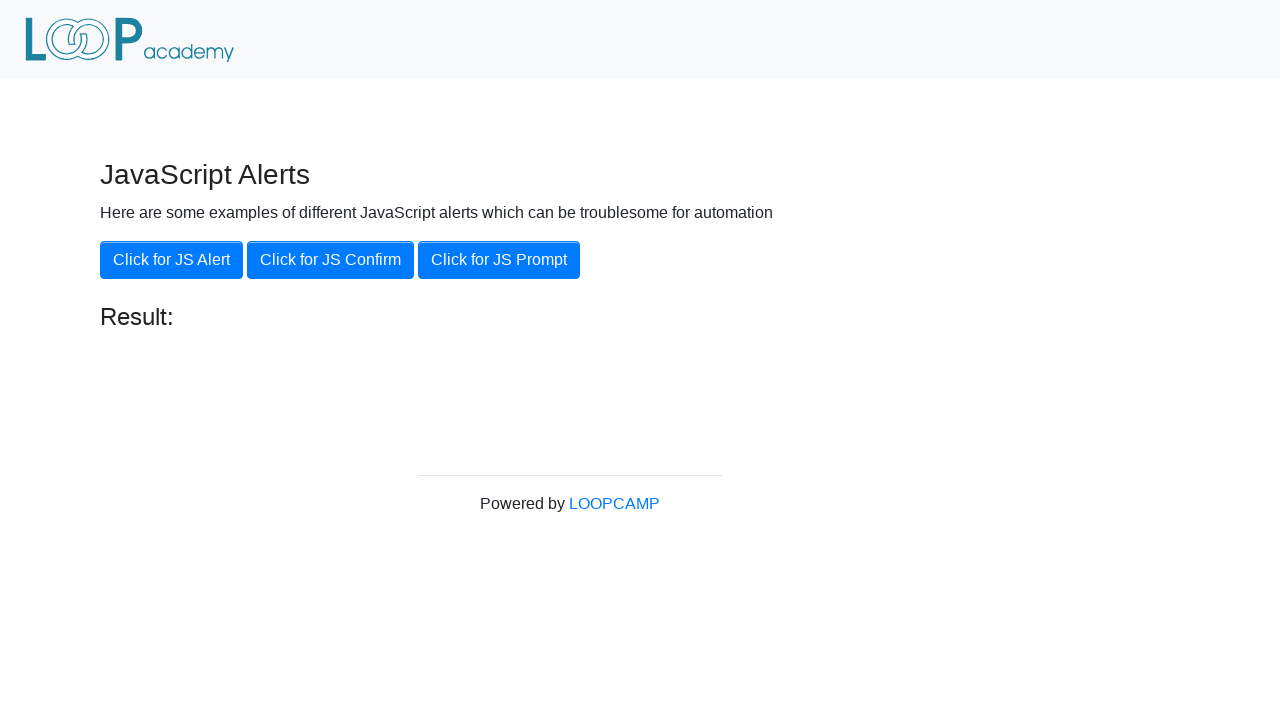

Set up dialog handler to accept alert
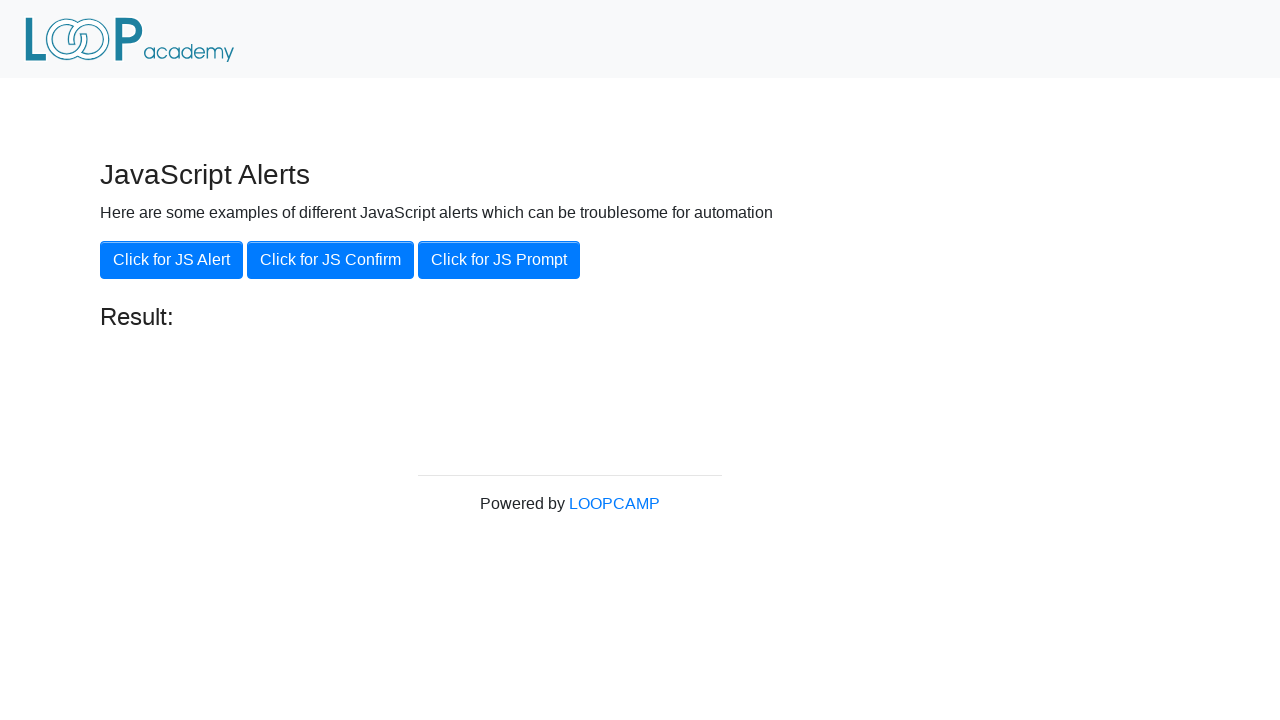

Clicked 'Click for JS Confirm' button to trigger first alert at (330, 260) on xpath=//button[contains(text(),'Click for JS Confirm')]
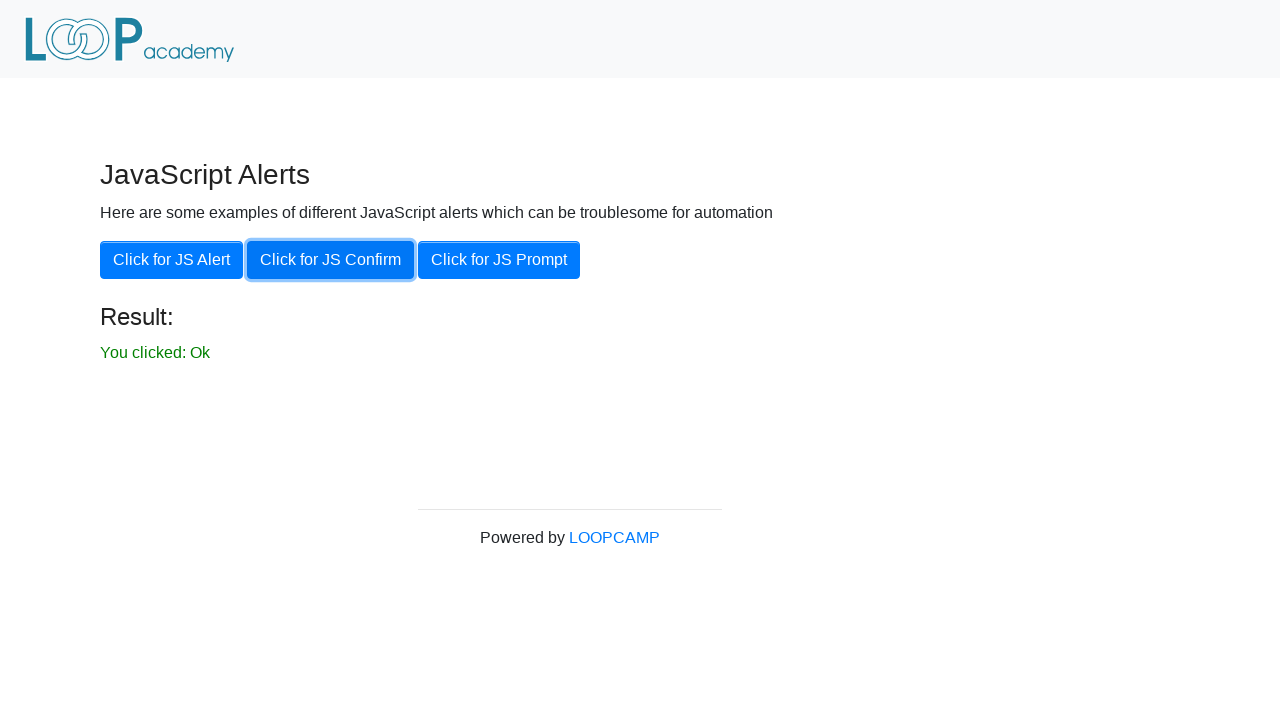

Result message appeared after accepting alert
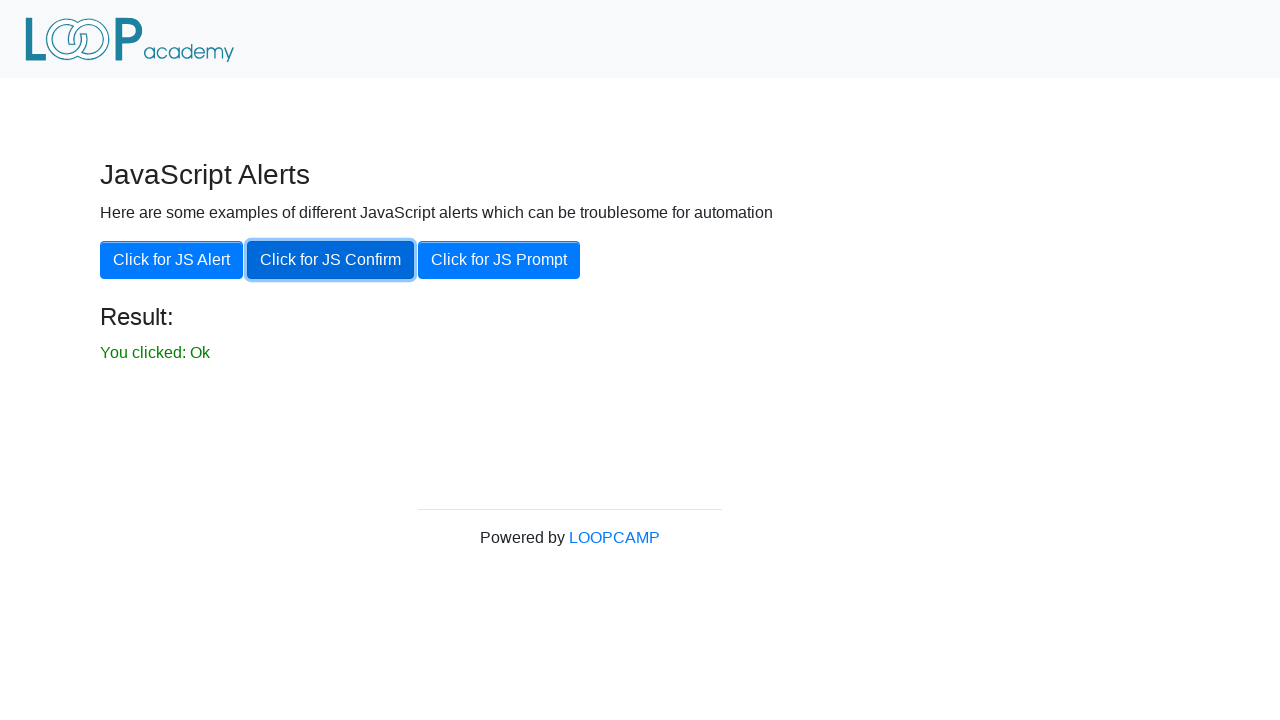

Set up dialog handler to dismiss alert
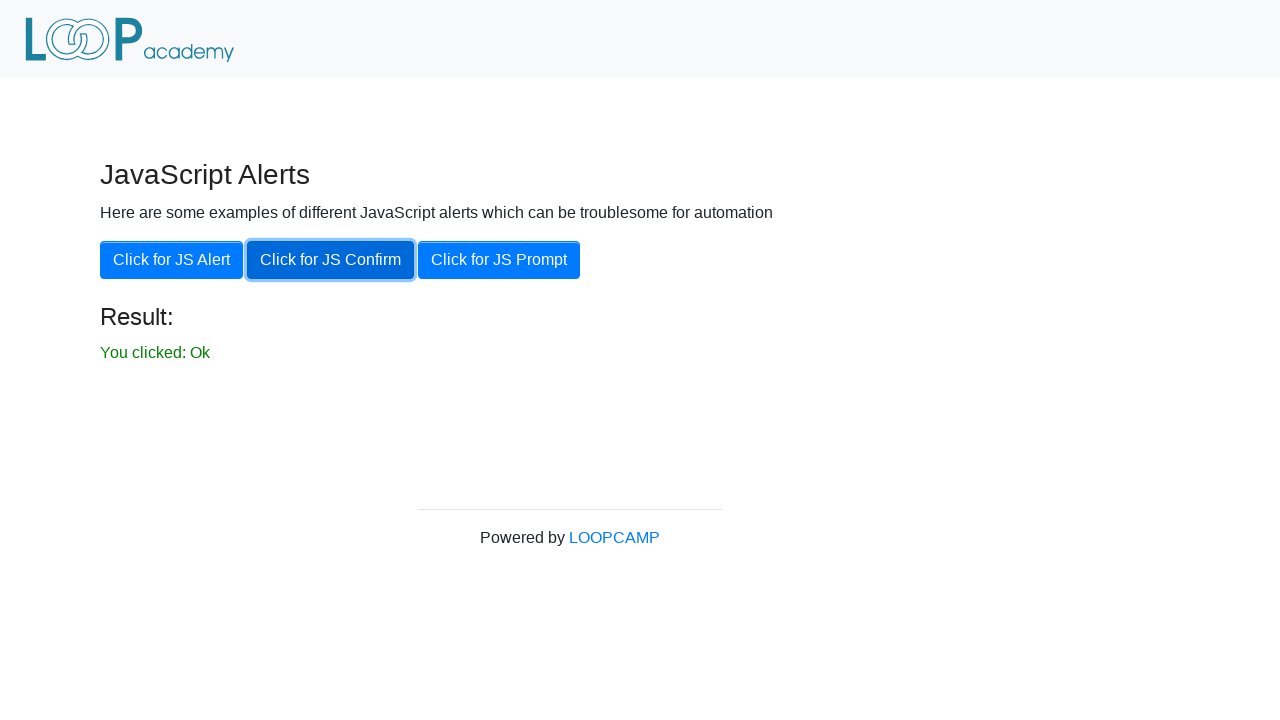

Clicked 'Click for JS Confirm' button to trigger second alert at (330, 260) on xpath=//button[contains(text(),'Click for JS Confirm')]
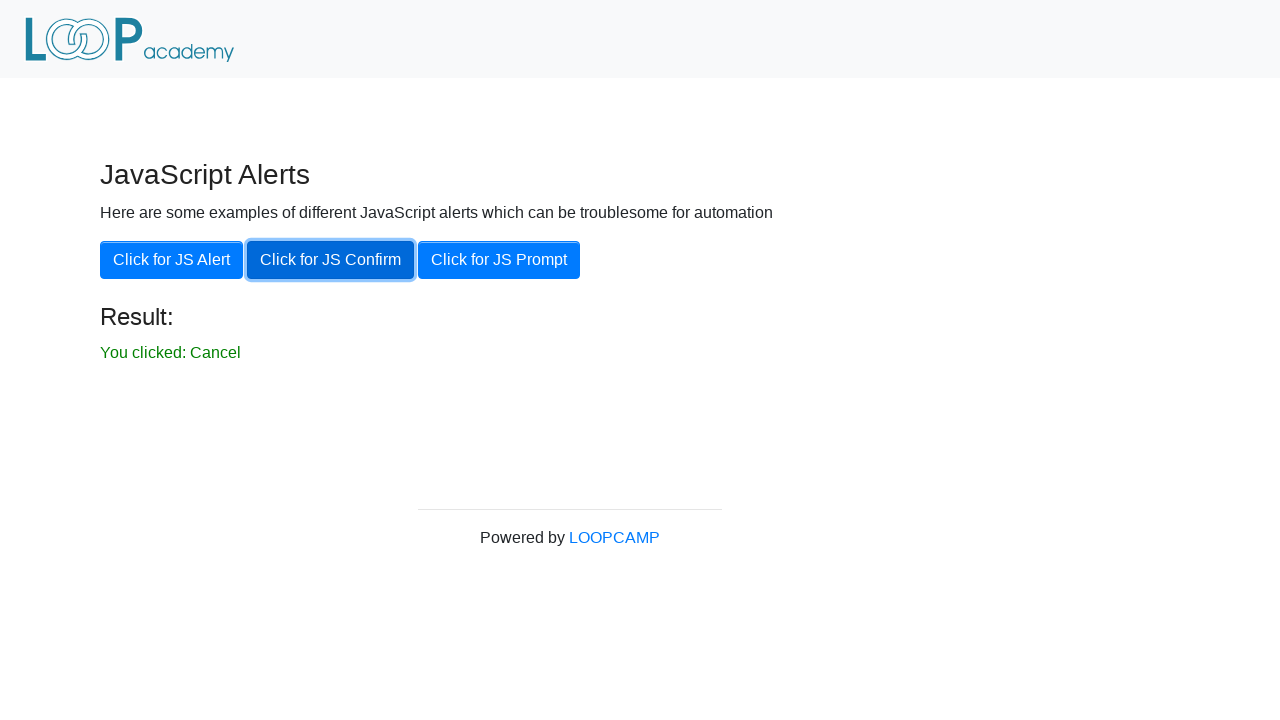

Result message appeared after dismissing alert
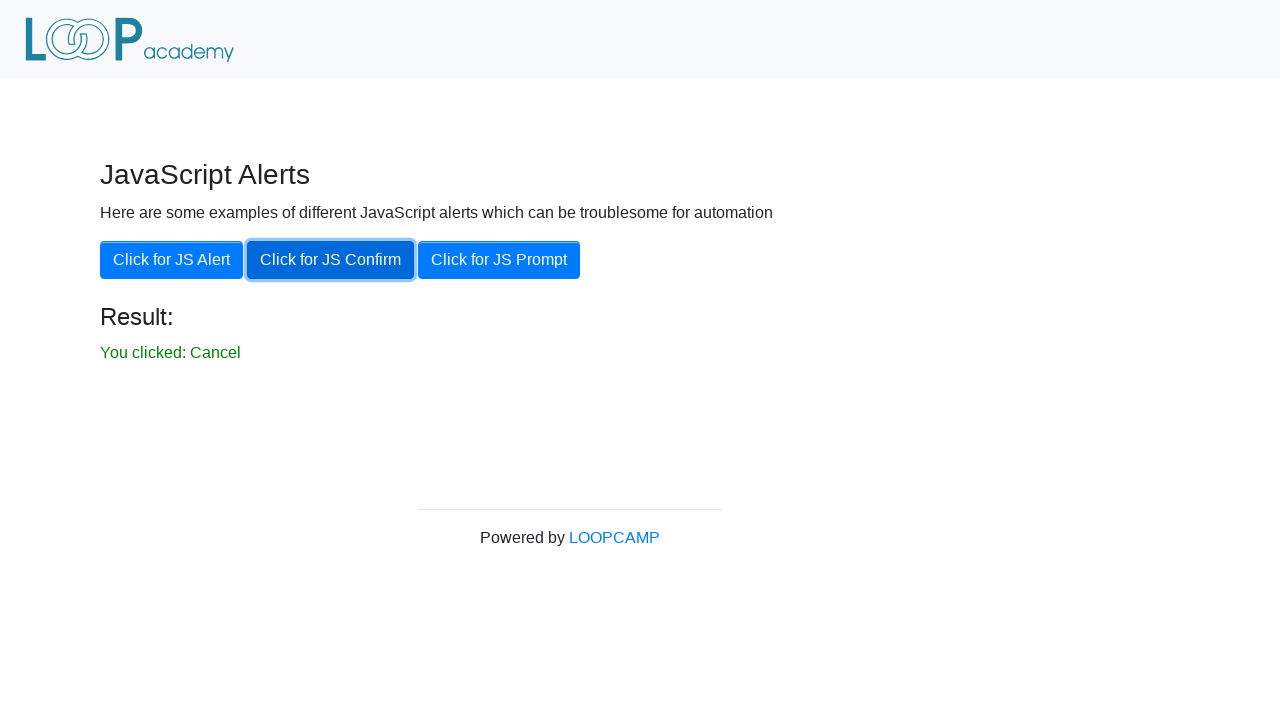

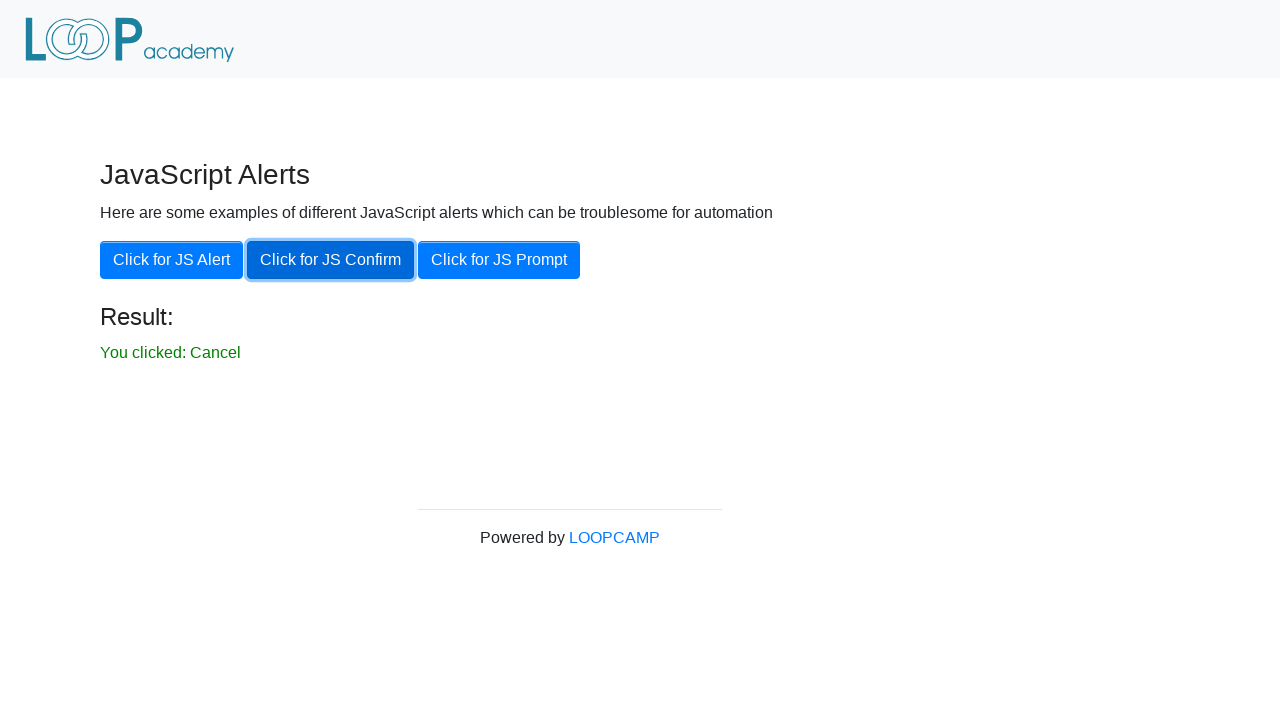